Tests that the Clear completed button displays correct text when there are completed items

Starting URL: https://demo.playwright.dev/todomvc

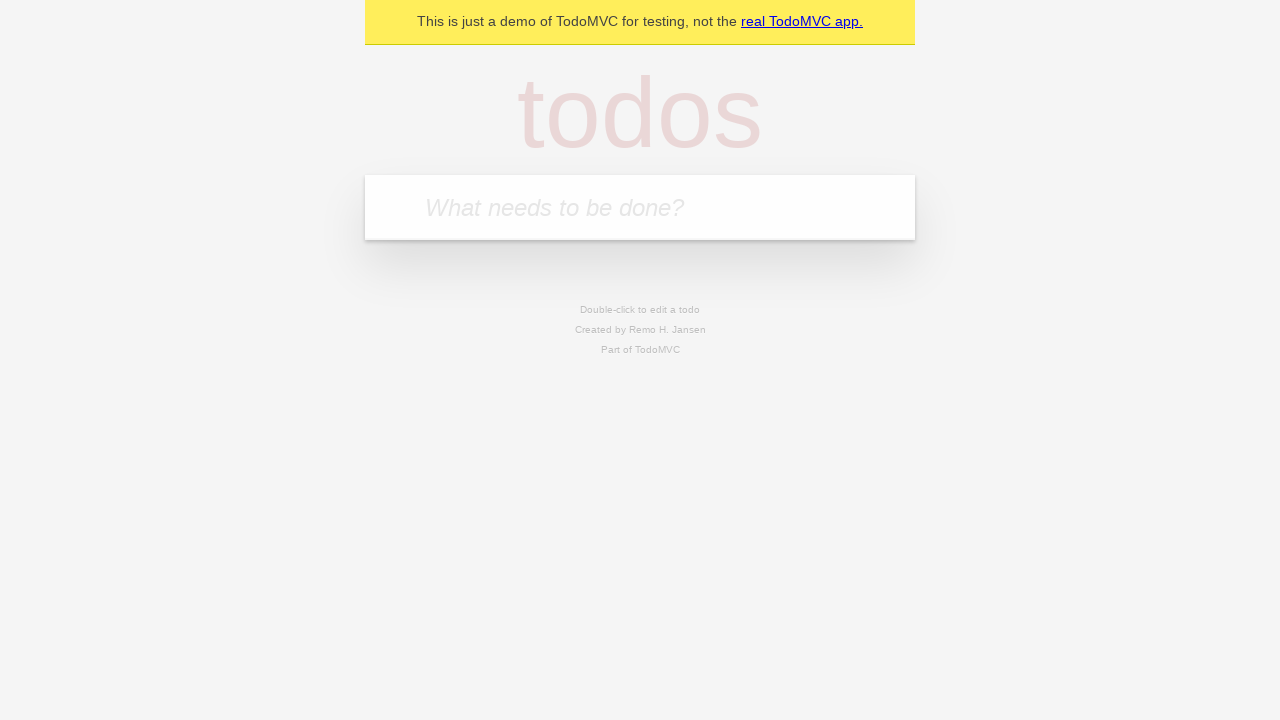

Filled todo input with 'buy some meat' on internal:attr=[placeholder="What needs to be done?"i]
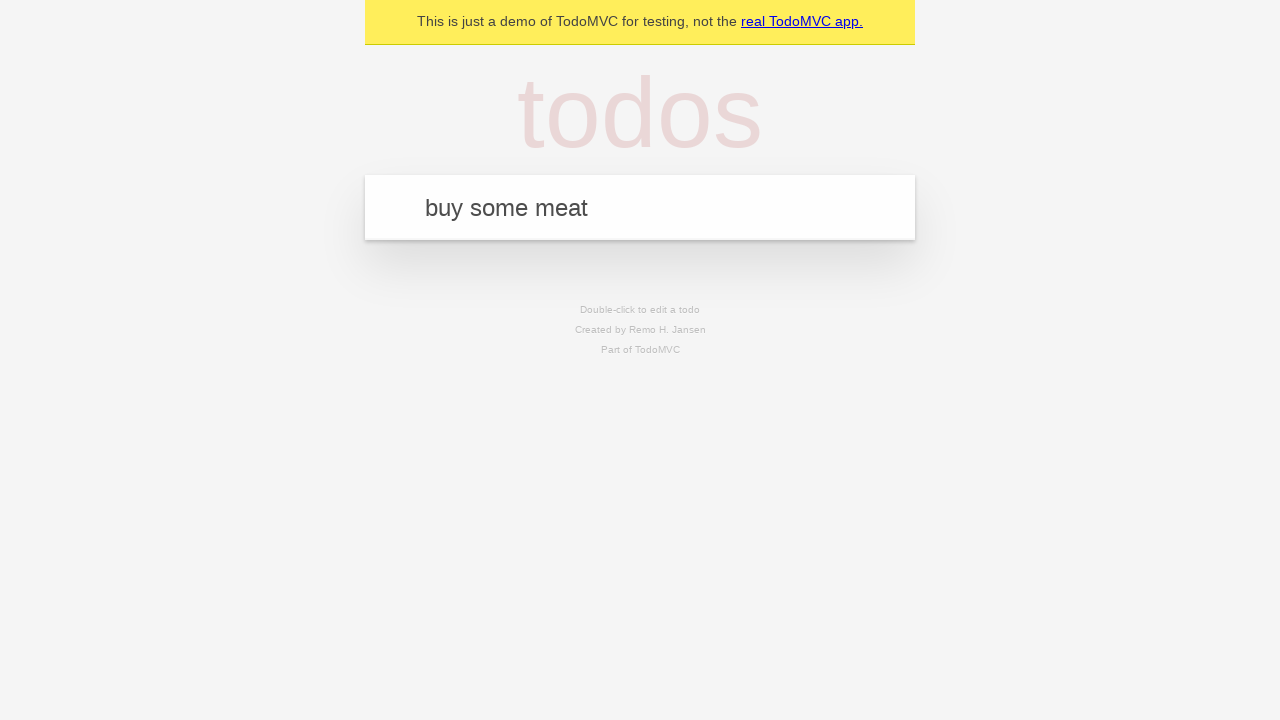

Pressed Enter to add 'buy some meat' todo on internal:attr=[placeholder="What needs to be done?"i]
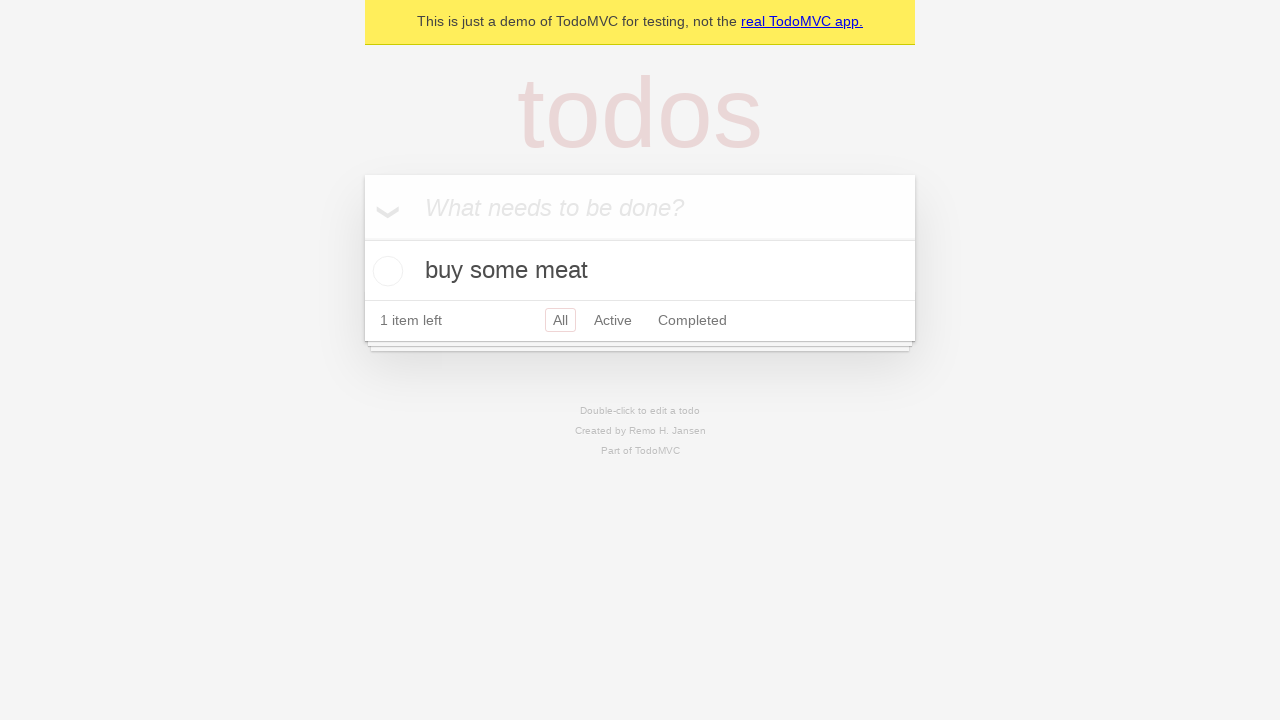

Filled todo input with 'feed the cat' on internal:attr=[placeholder="What needs to be done?"i]
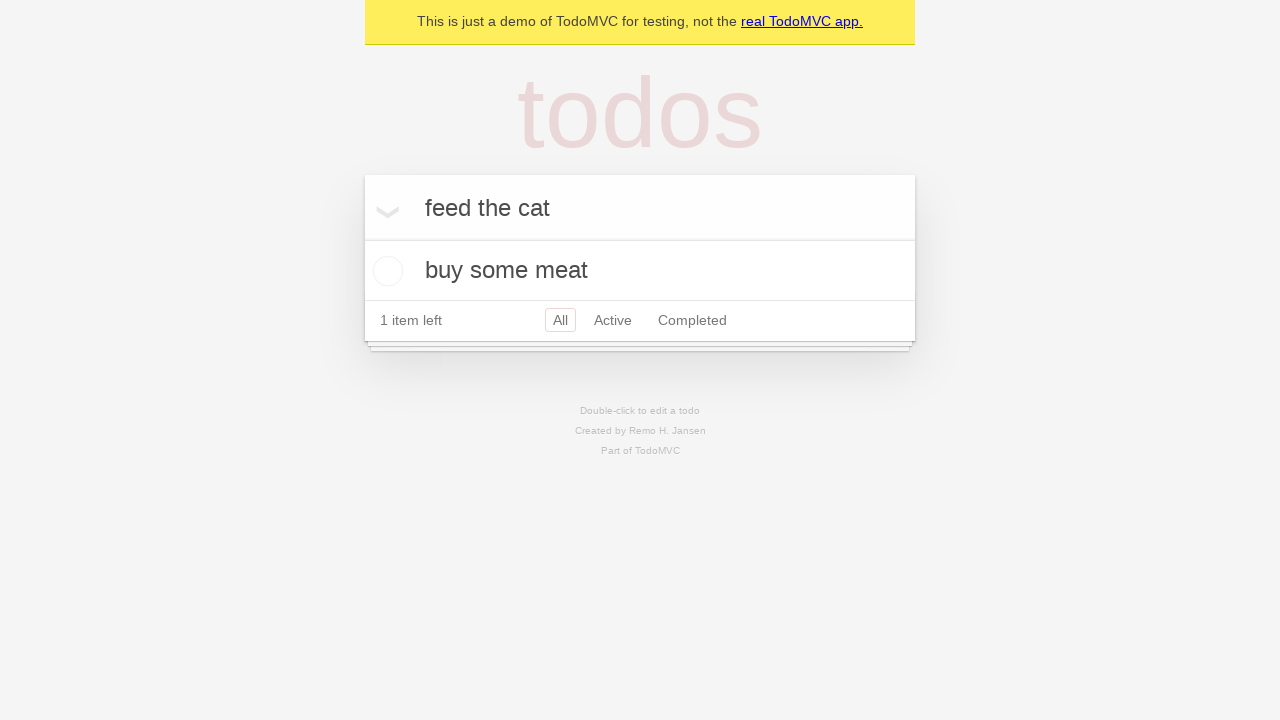

Pressed Enter to add 'feed the cat' todo on internal:attr=[placeholder="What needs to be done?"i]
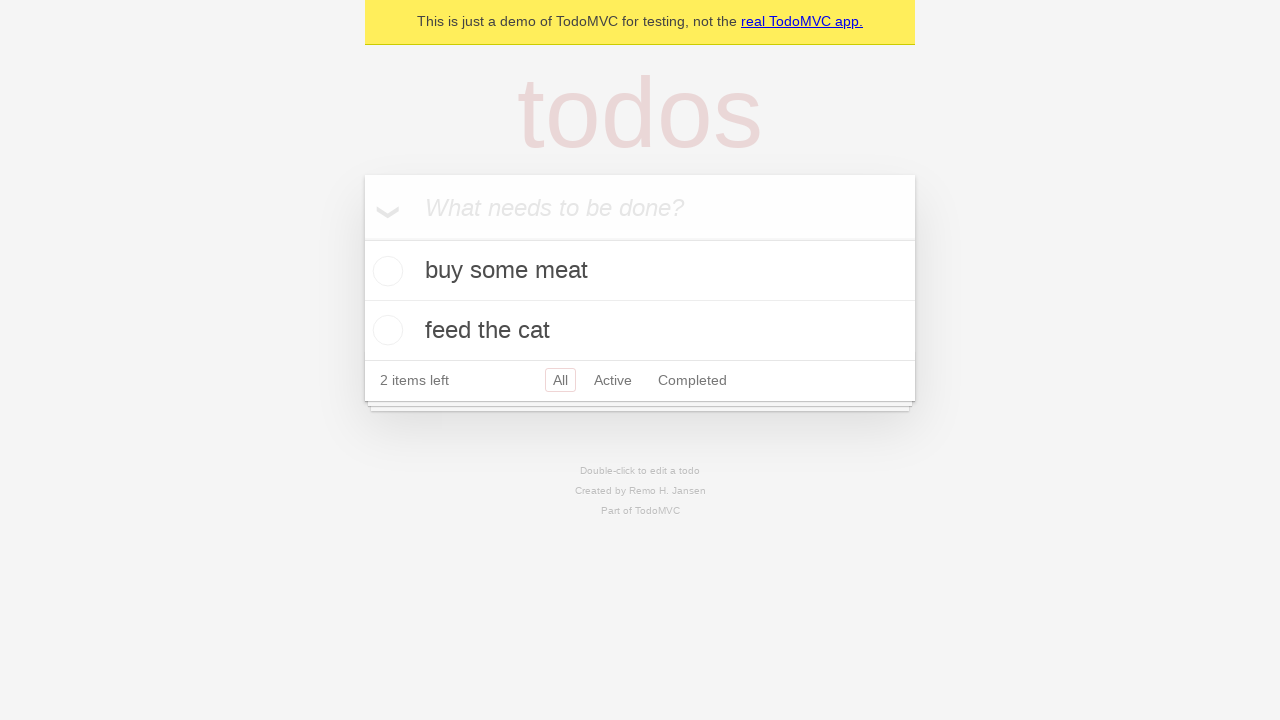

Filled todo input with 'book a doctors appointment' on internal:attr=[placeholder="What needs to be done?"i]
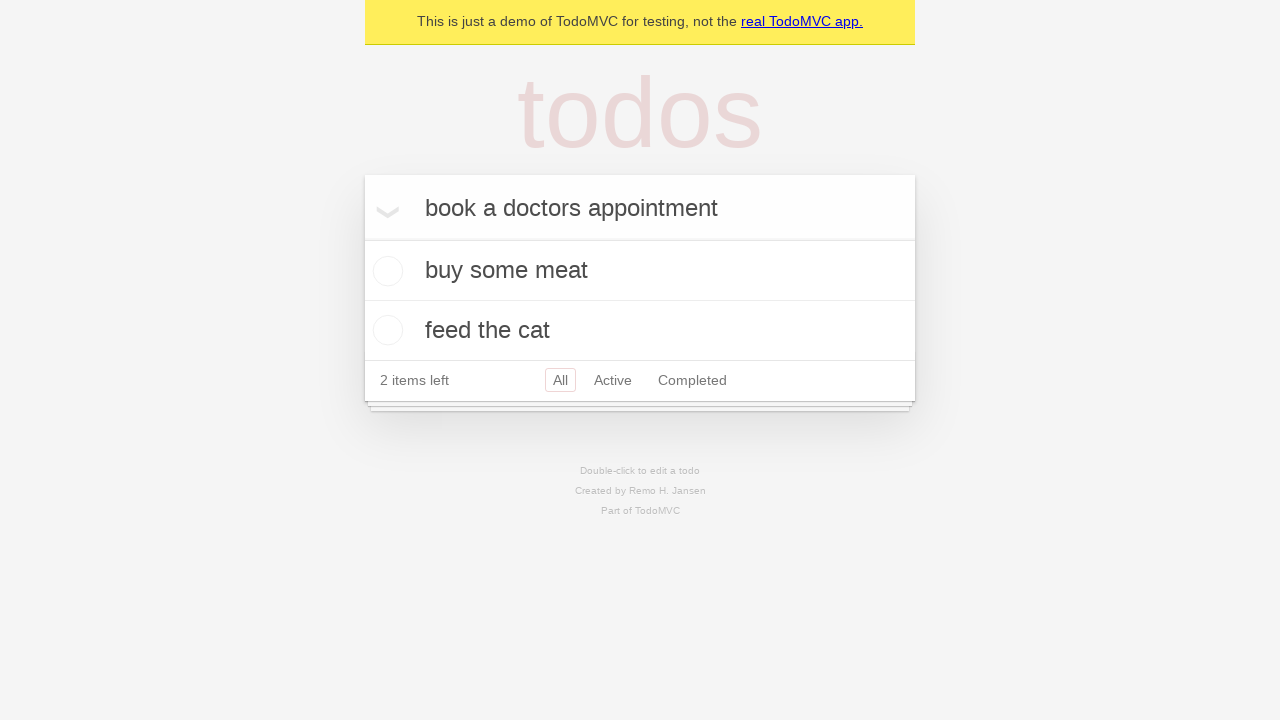

Pressed Enter to add 'book a doctors appointment' todo on internal:attr=[placeholder="What needs to be done?"i]
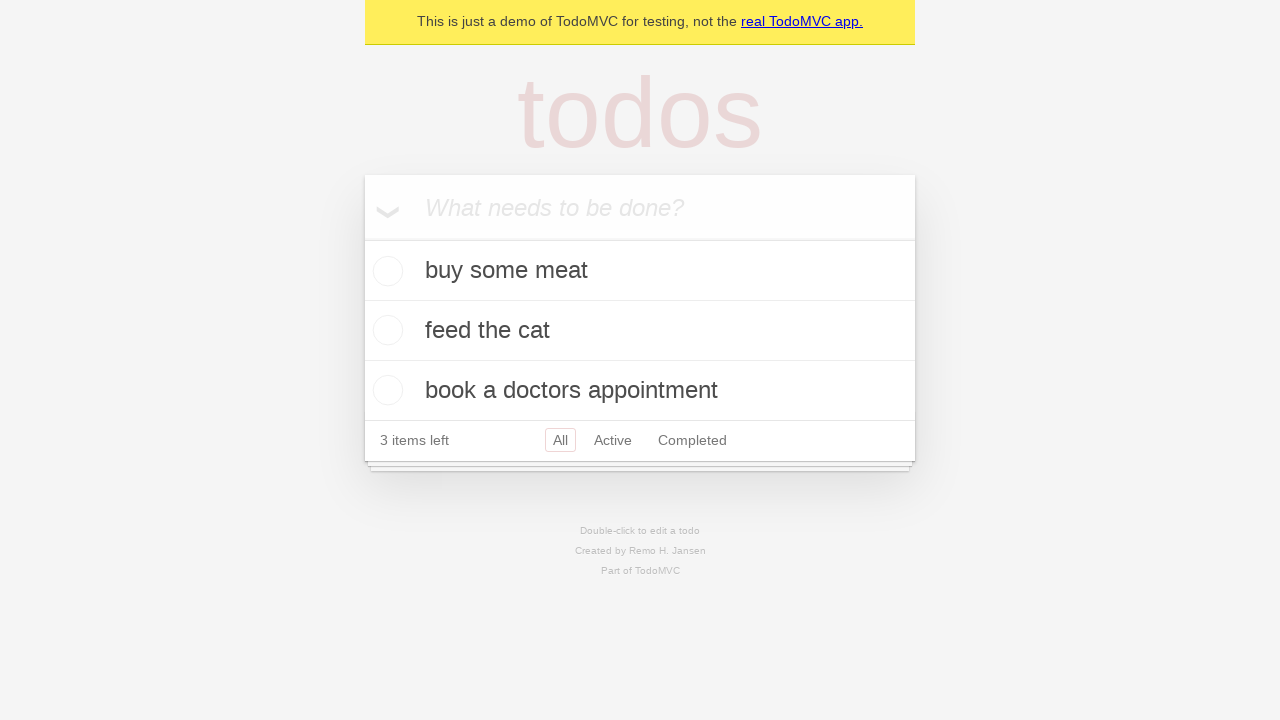

Checked first todo item as completed at (385, 271) on .todo-list li .toggle >> nth=0
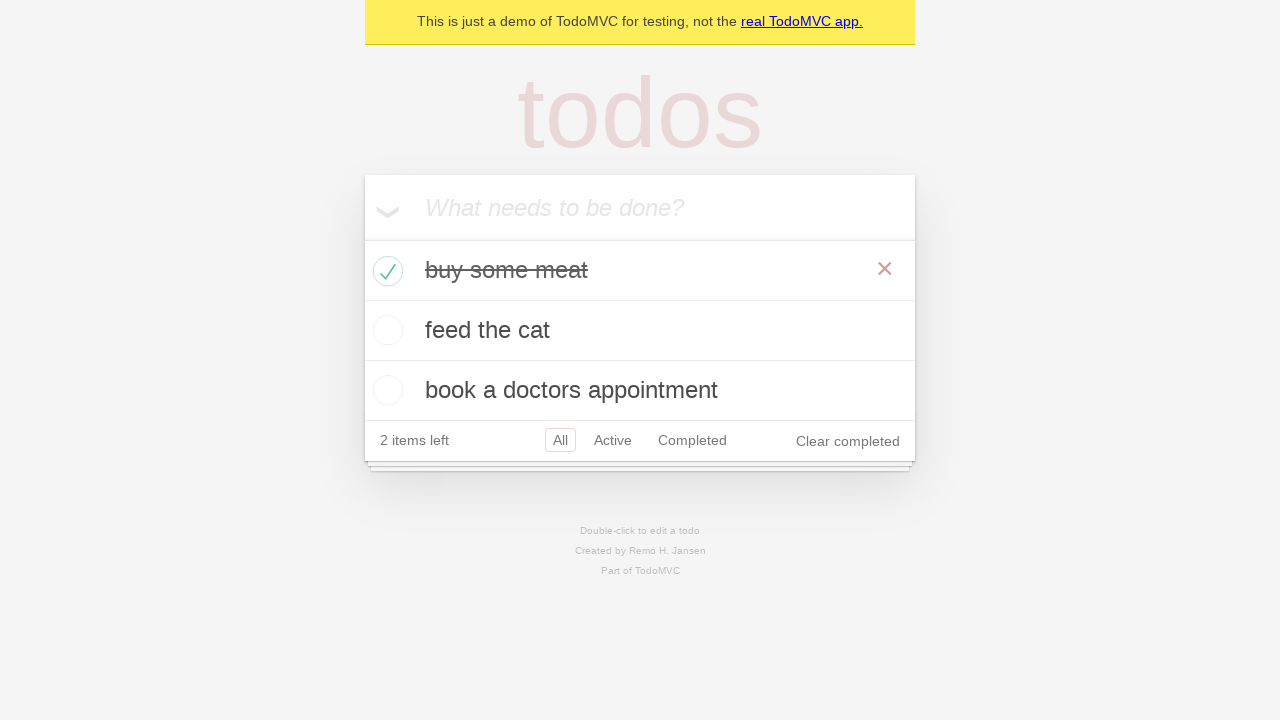

Clear completed button appeared and is visible
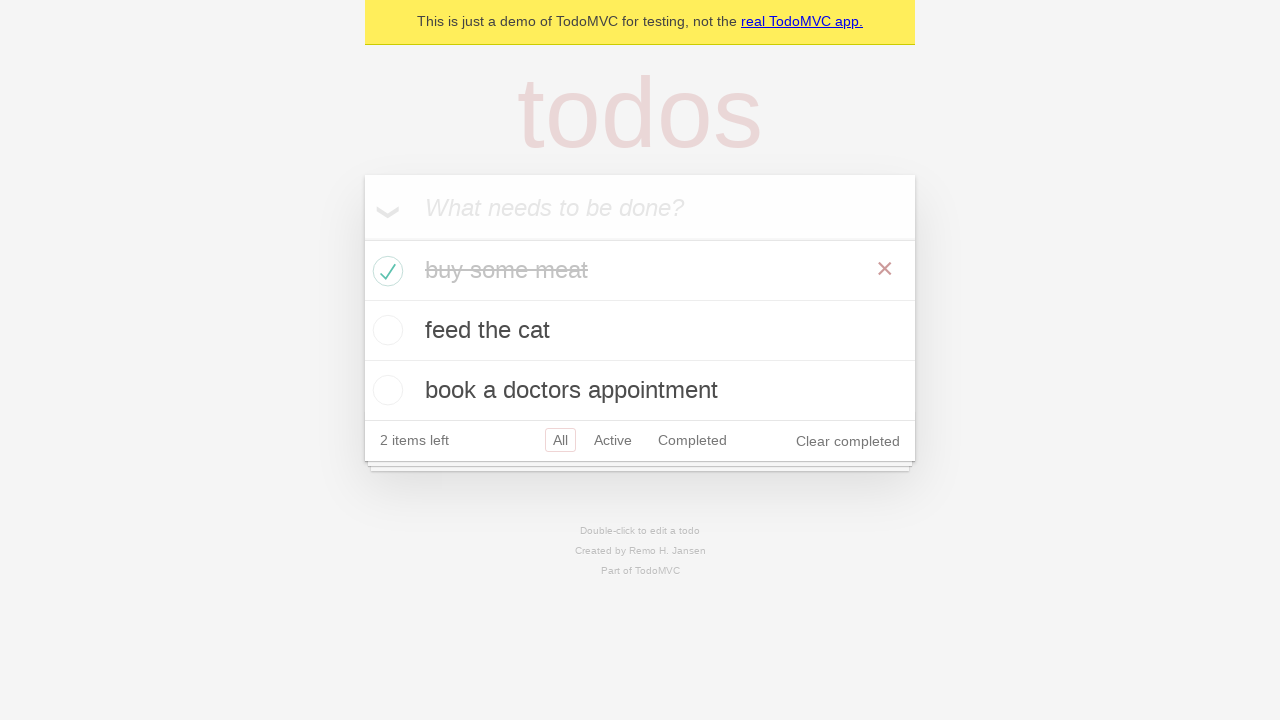

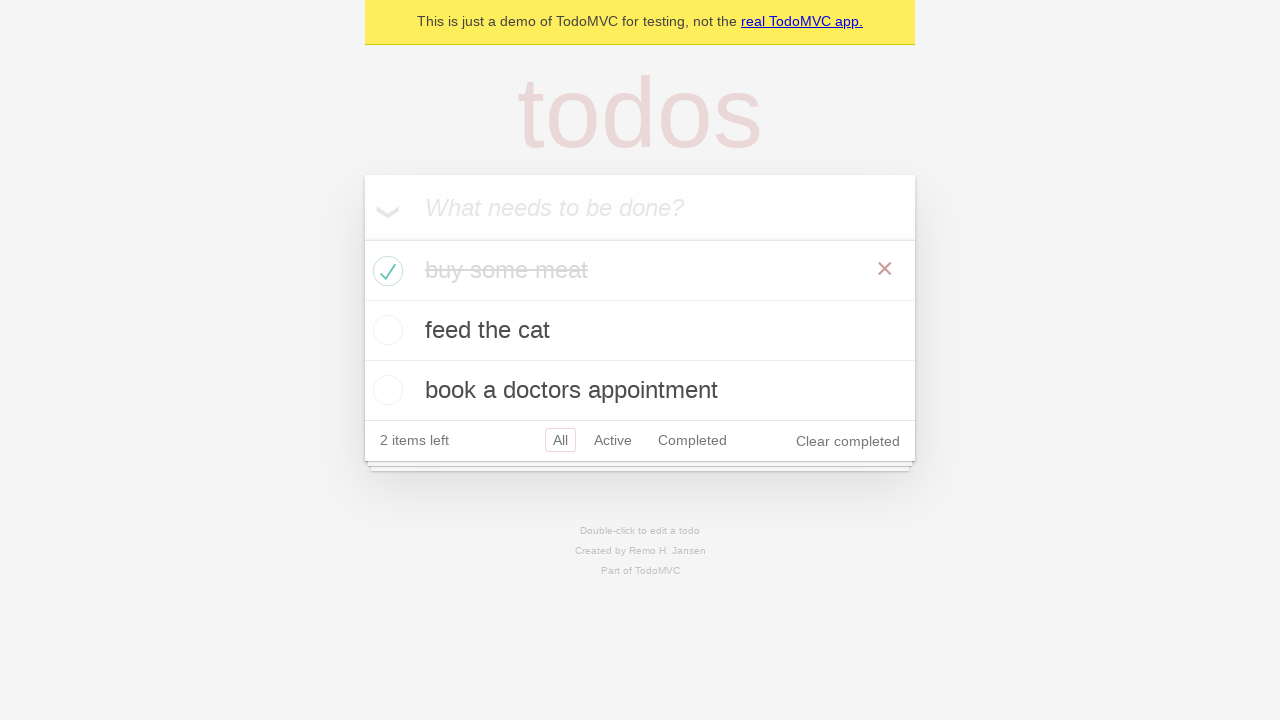